Tests dropdown selection functionality on OrangeHRM trial signup form by selecting a country first by index and then by visible text

Starting URL: https://www.orangehrm.com/orangehrm-30-day-trial

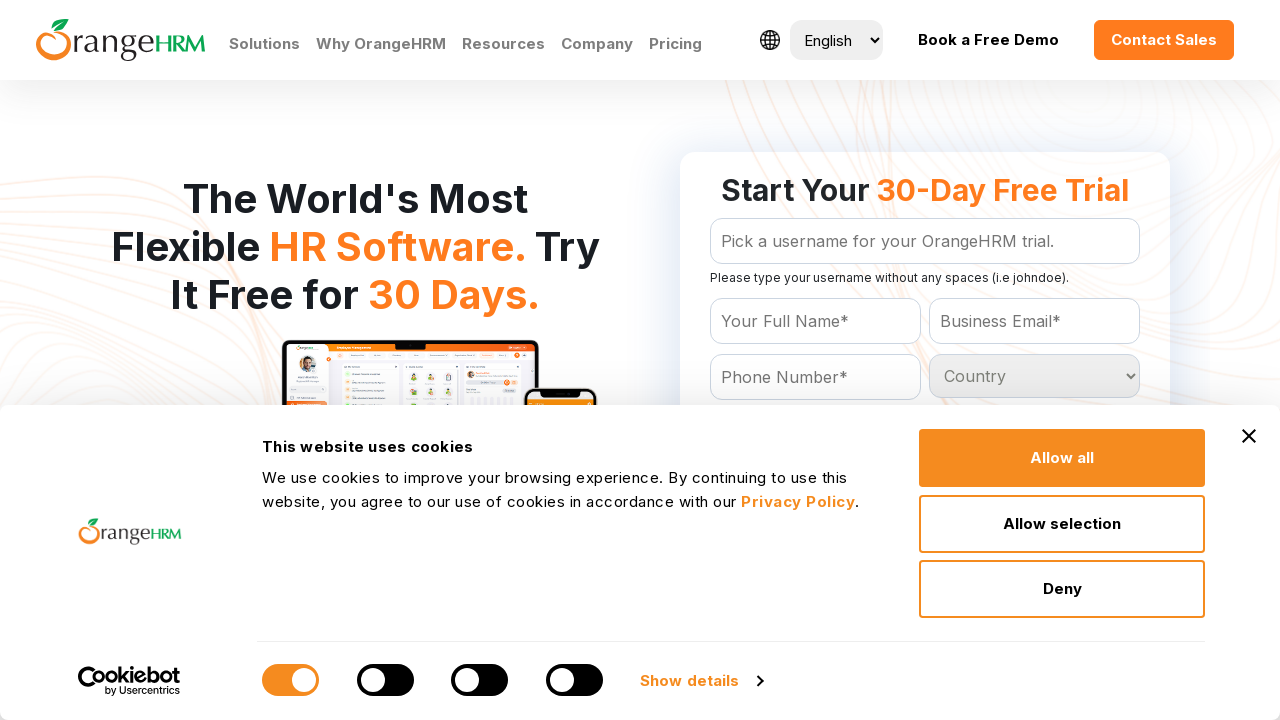

Selected country dropdown by index 5 on #Form_getForm_Country
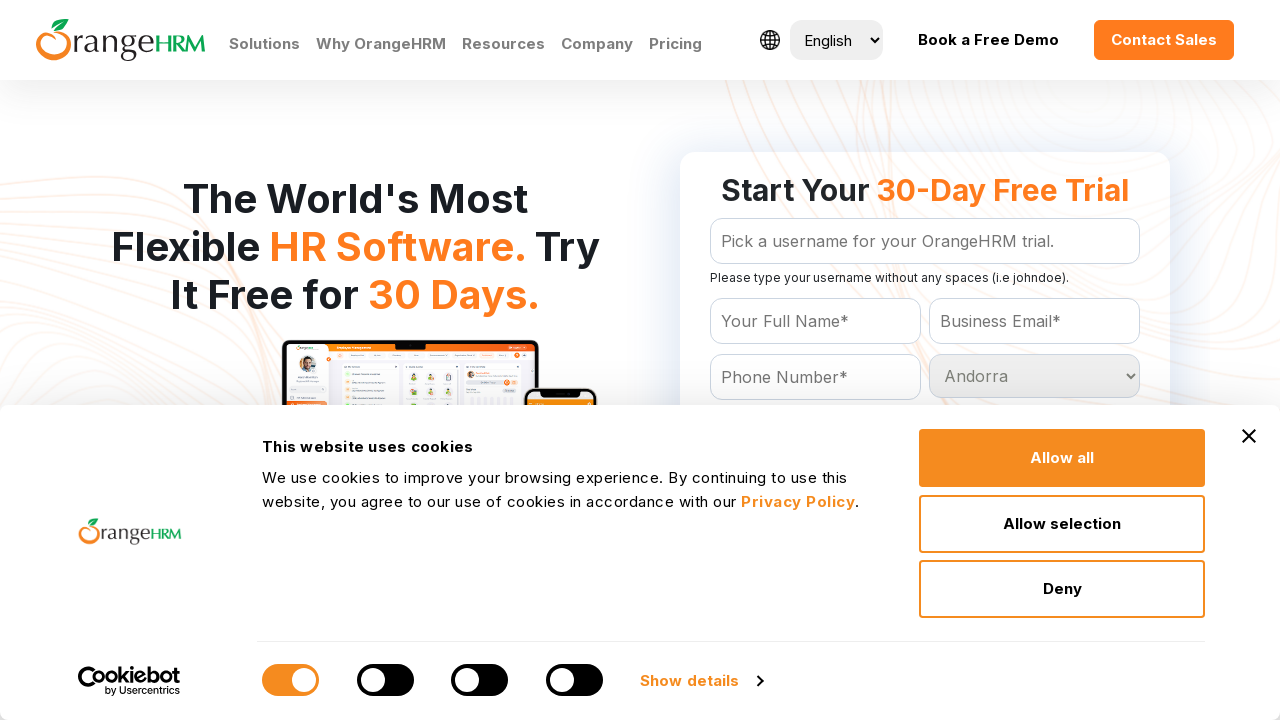

Selected country dropdown by visible text 'Brazil' on #Form_getForm_Country
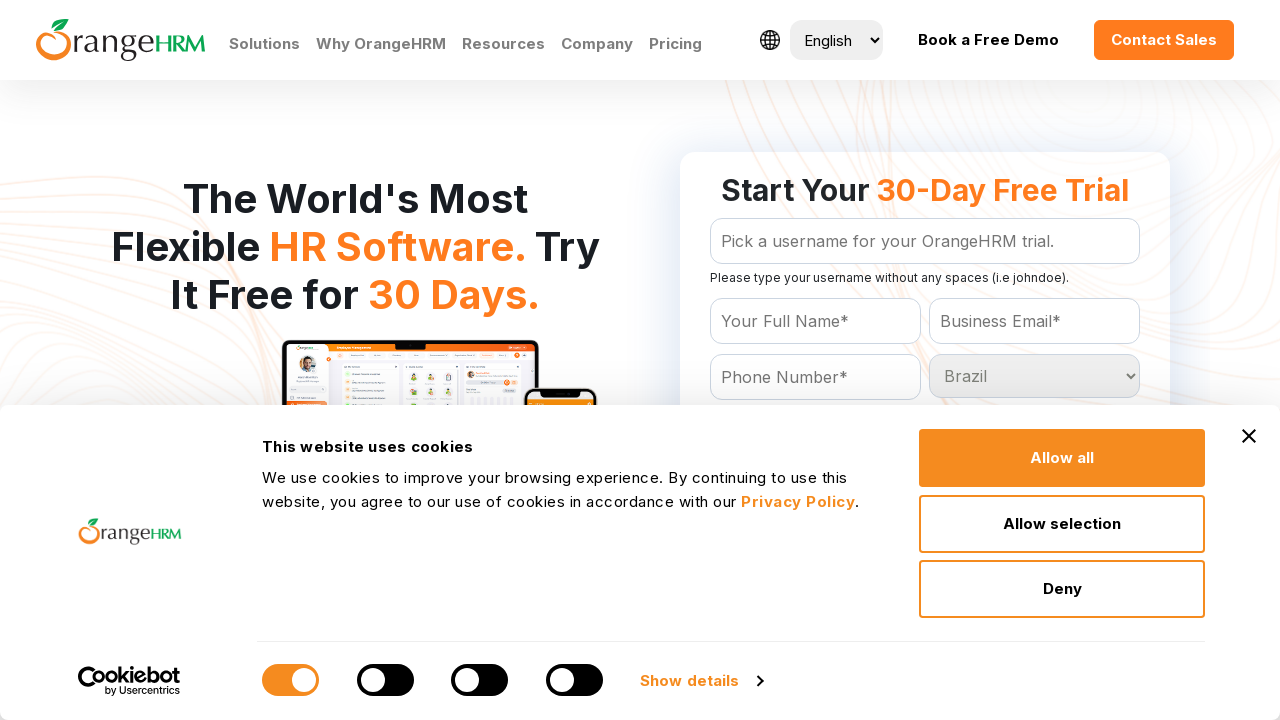

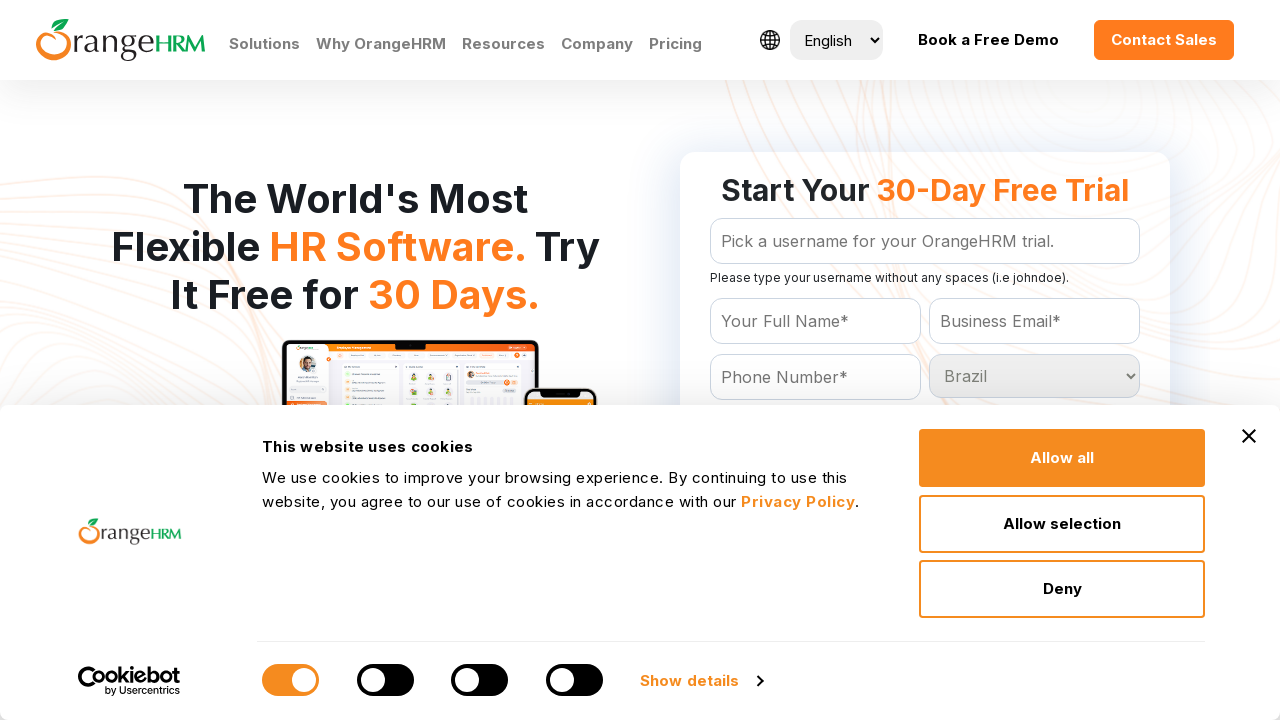